Tests double-click functionality by double-clicking a button and verifying the result label appears

Starting URL: https://demoqa.com/buttons

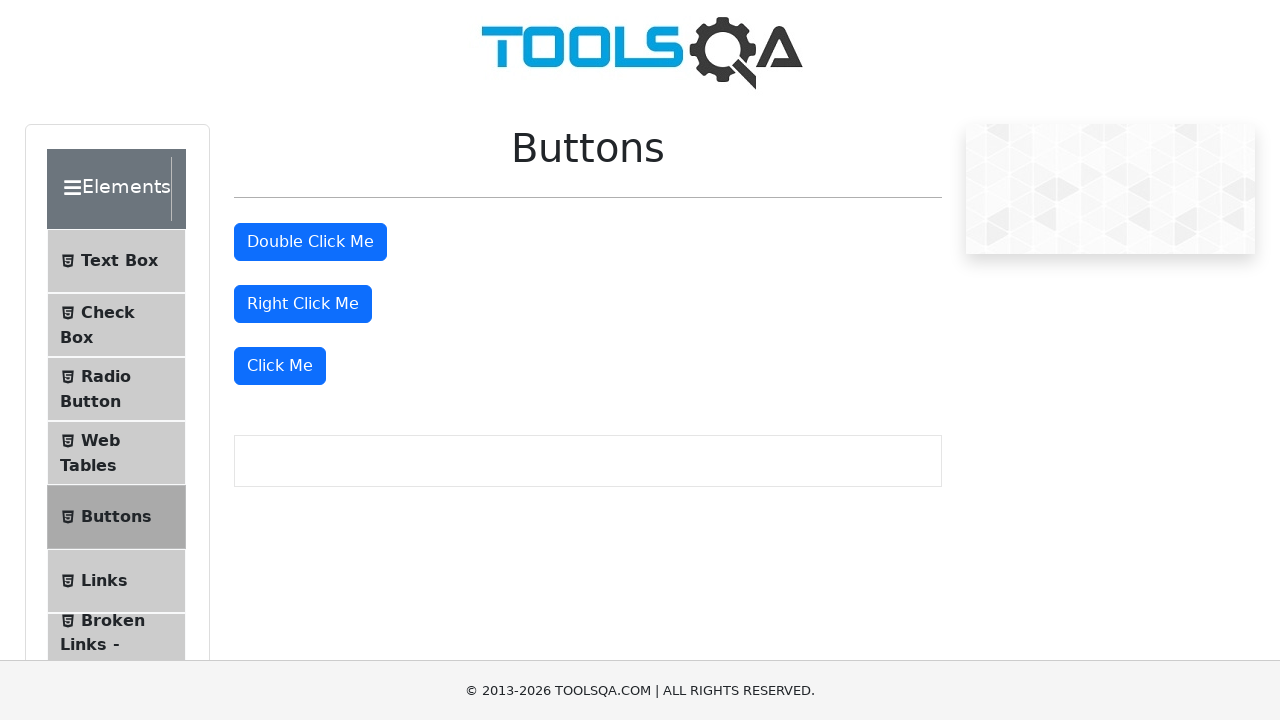

Double-clicked the button element at (310, 242) on #doubleClickBtn
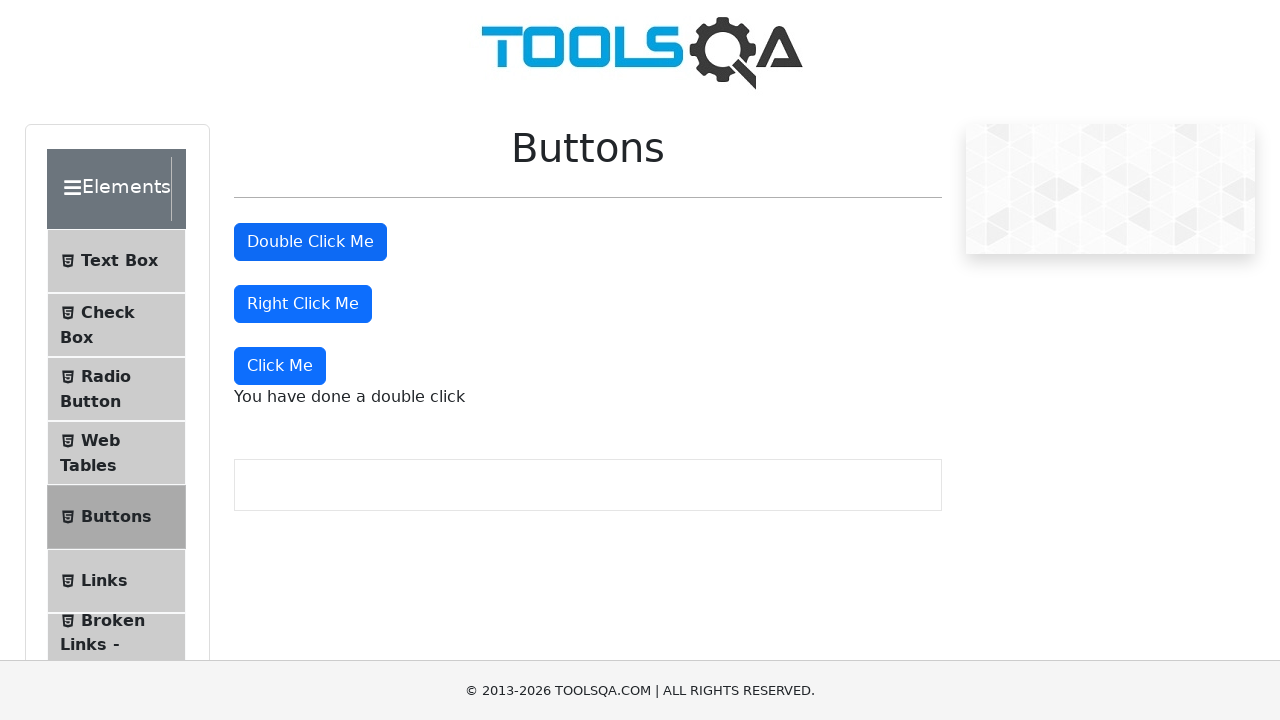

Double-click result message appeared
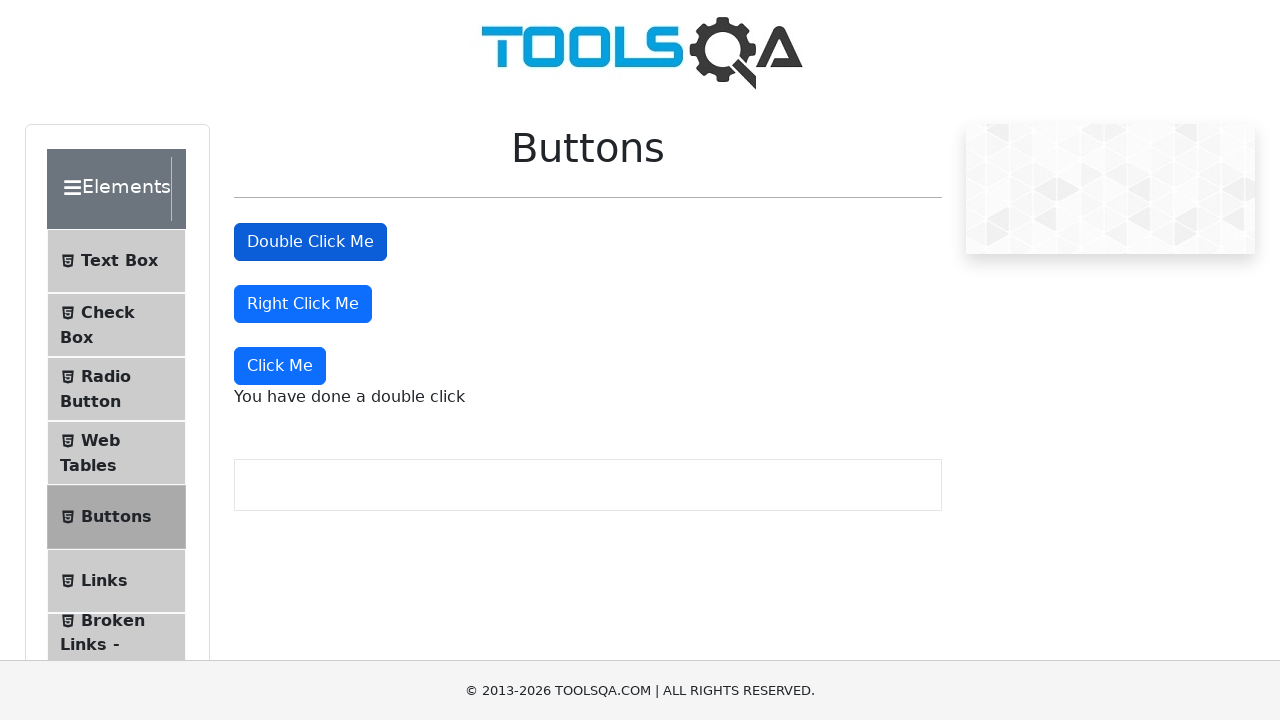

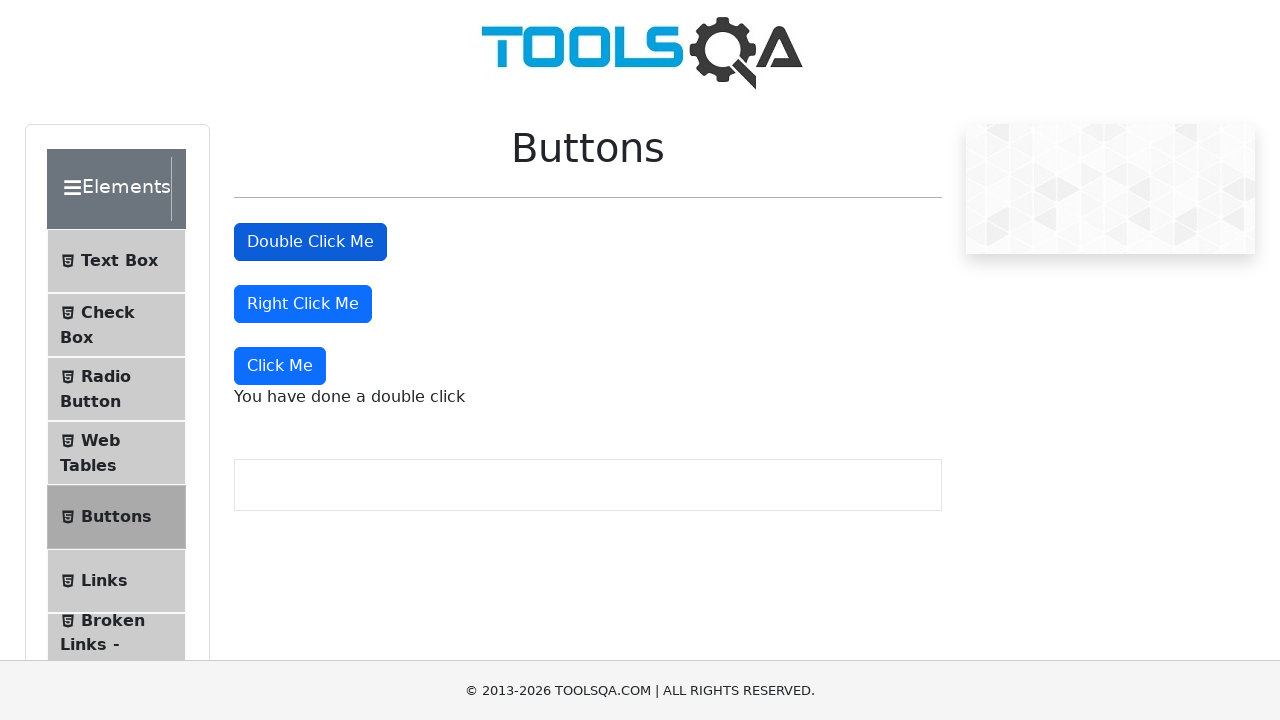